Tests the fake tweet generator form by filling in tweet details including name, username, text, engagement metrics, timestamp, and selecting theme options.

Starting URL: https://codebeautify.org/fake-tweet-generator#

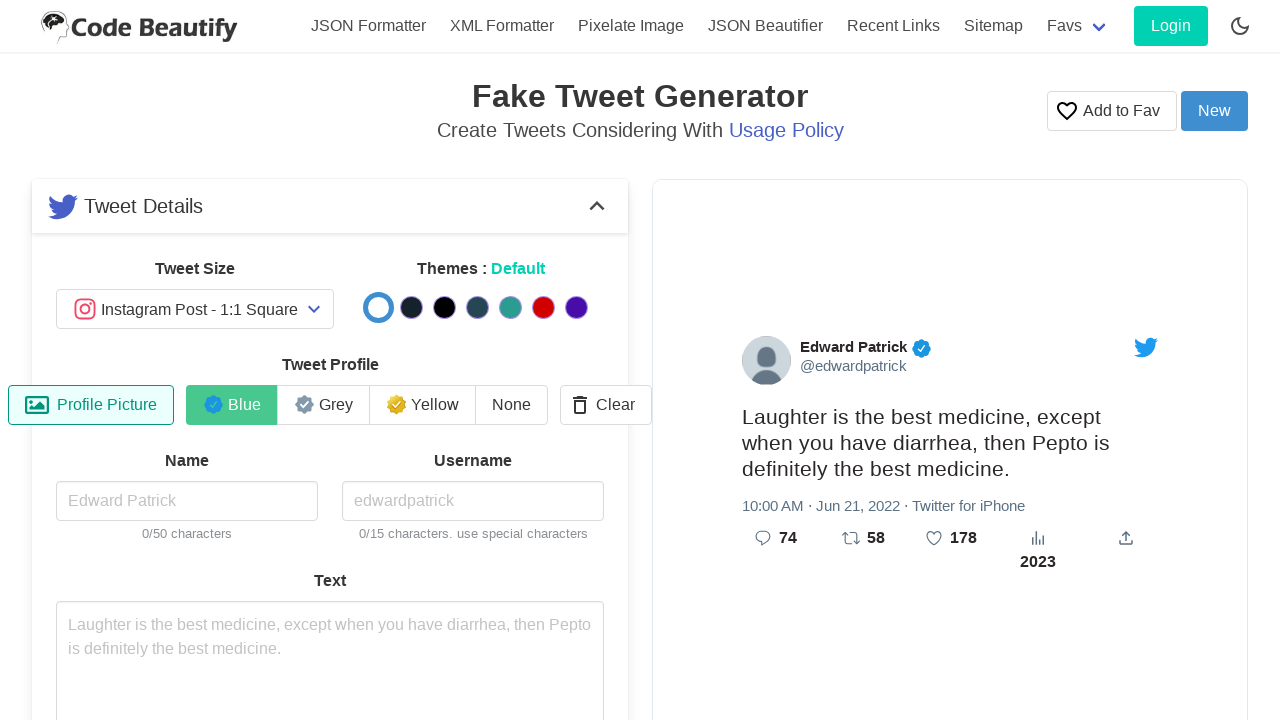

Filled author name field with 'John Doe' on #inputName
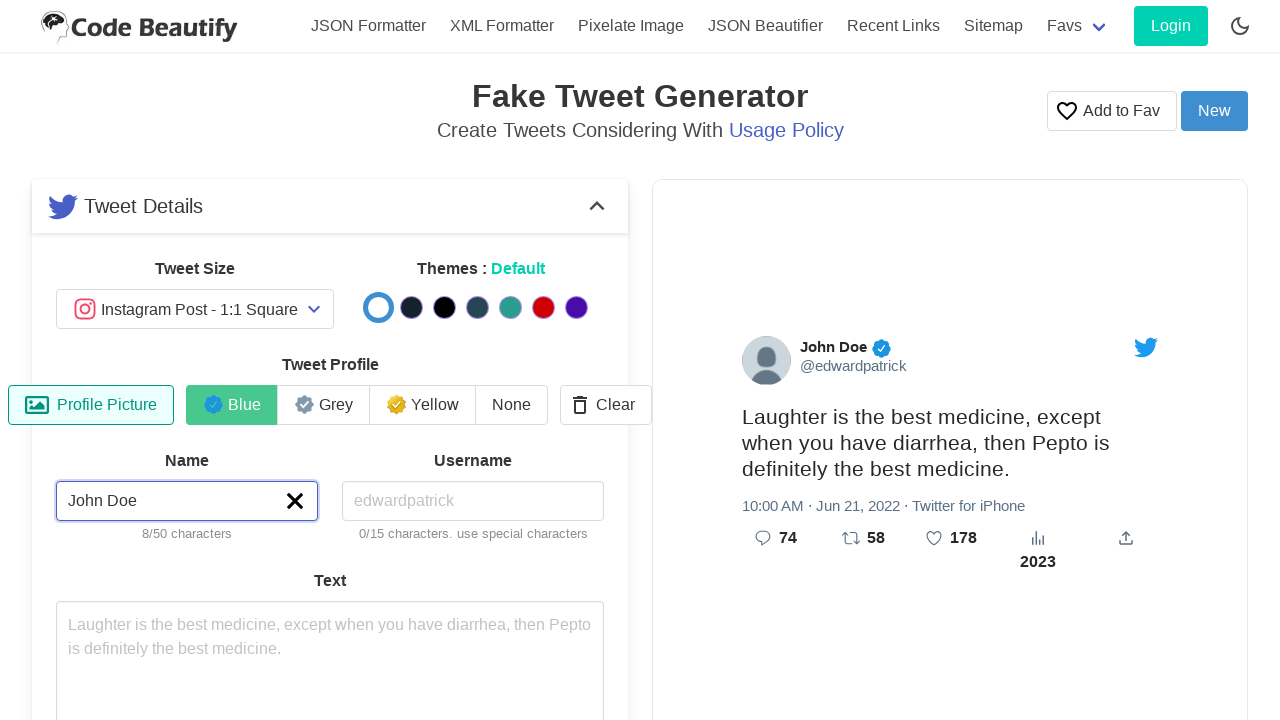

Filled username field with 'johndoe123' on #inputUsername
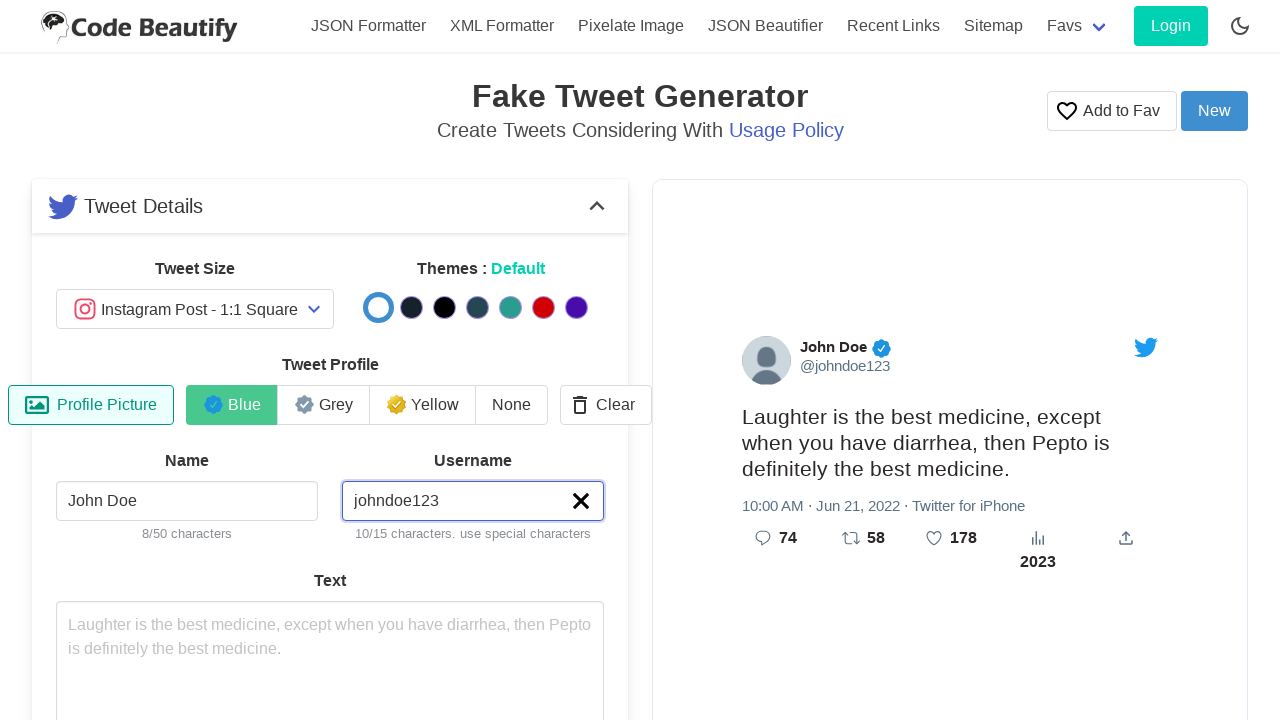

Filled tweet text field with sample tweet content on #inputText
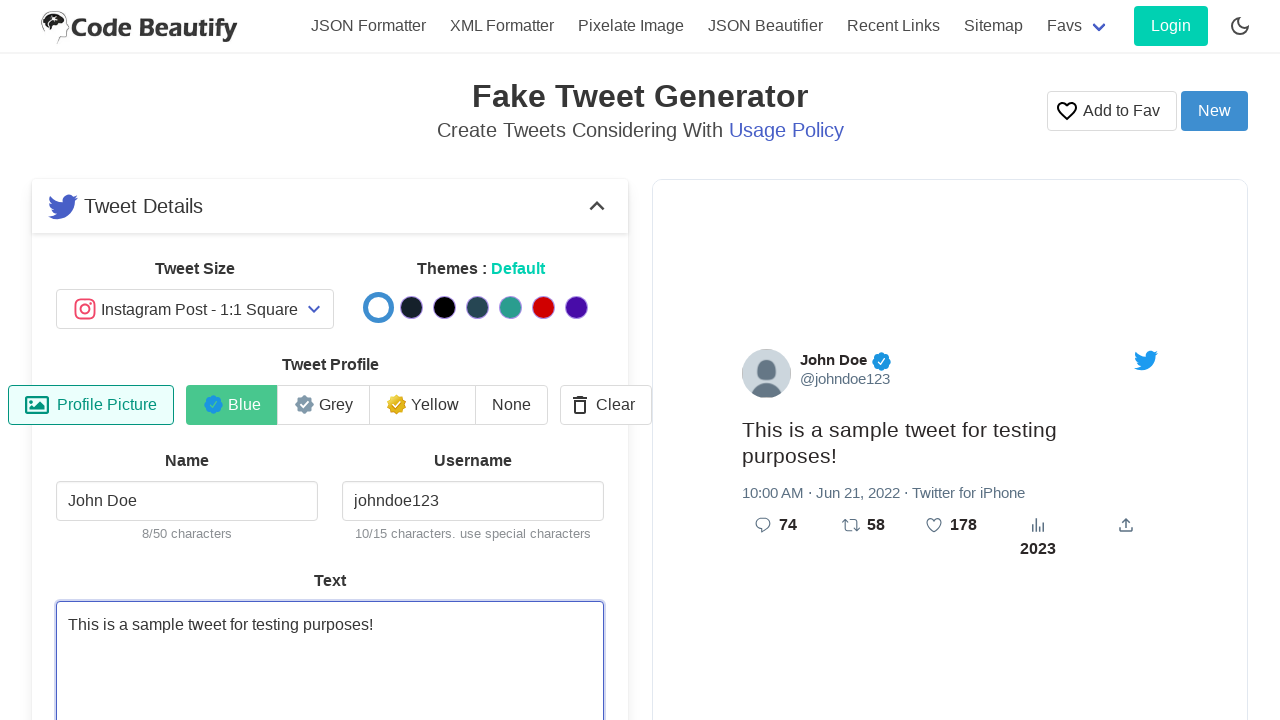

Filled replies count with '42' on #inputReplies
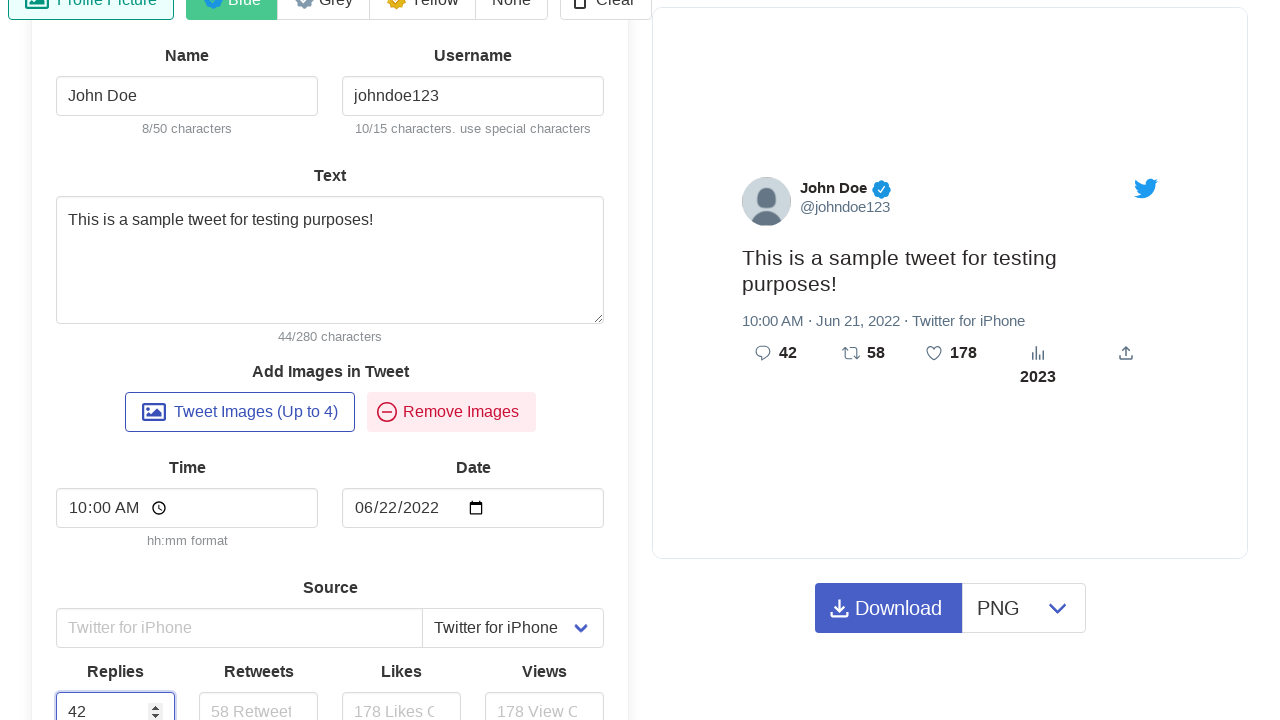

Filled retweets count with '156' on #inputRetweets
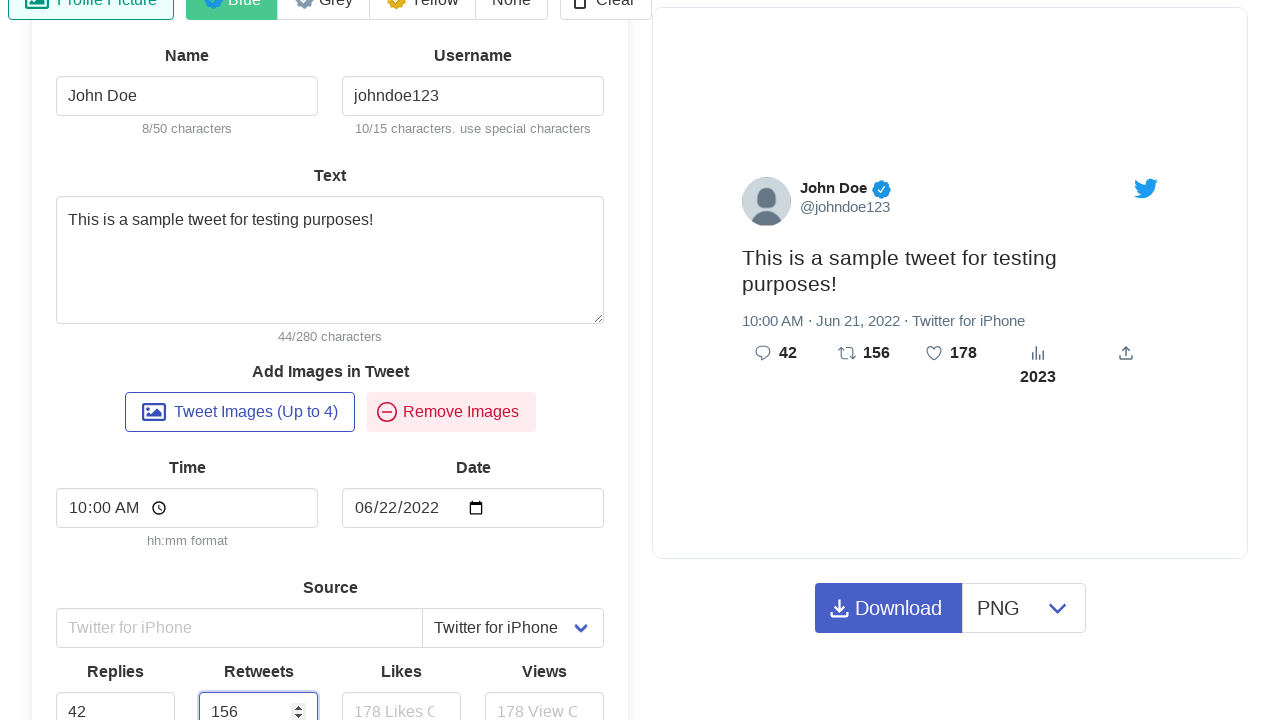

Filled likes count with '892' on #inputLikes
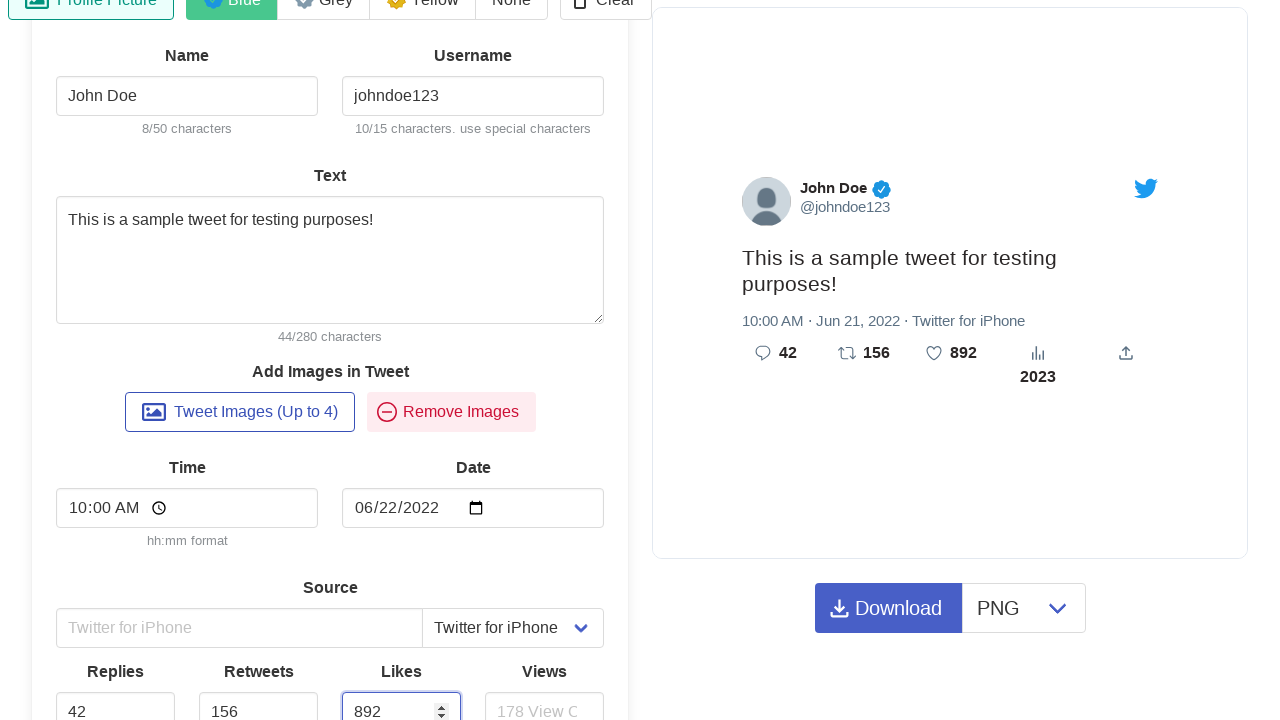

Filled views count with '12500' on #inputViews
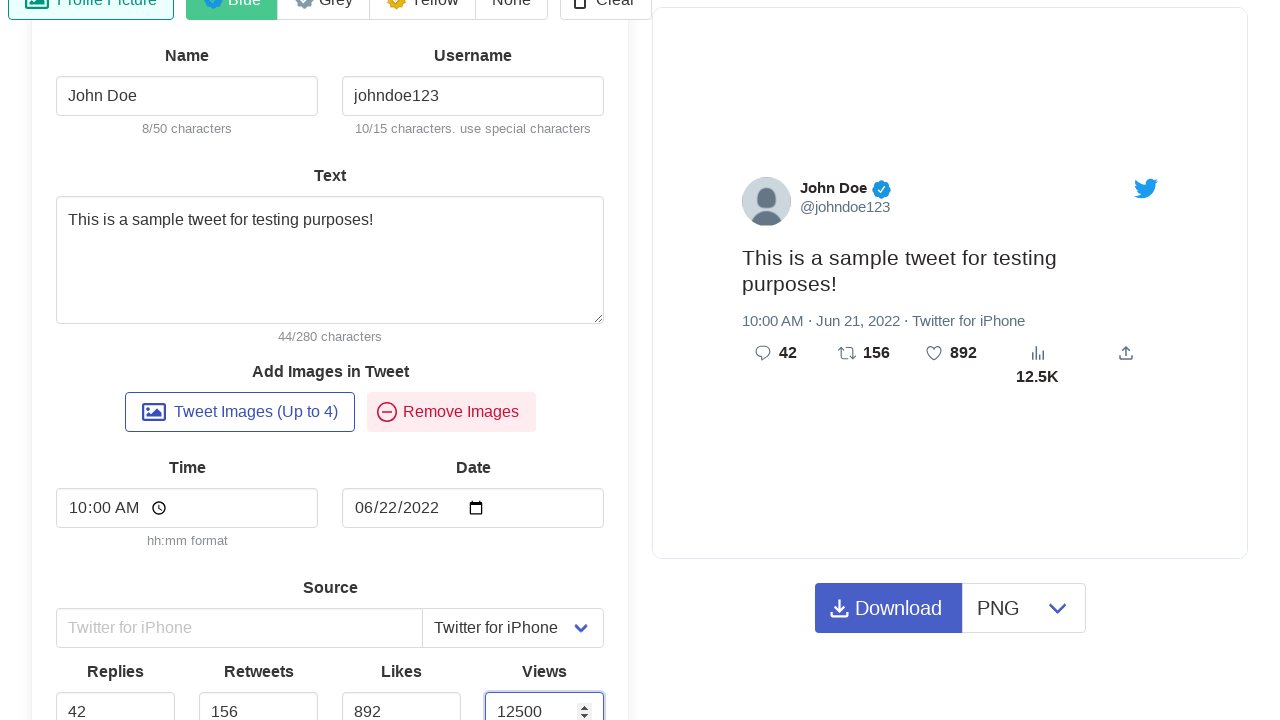

Filled time field with '14:30' on #inputTime
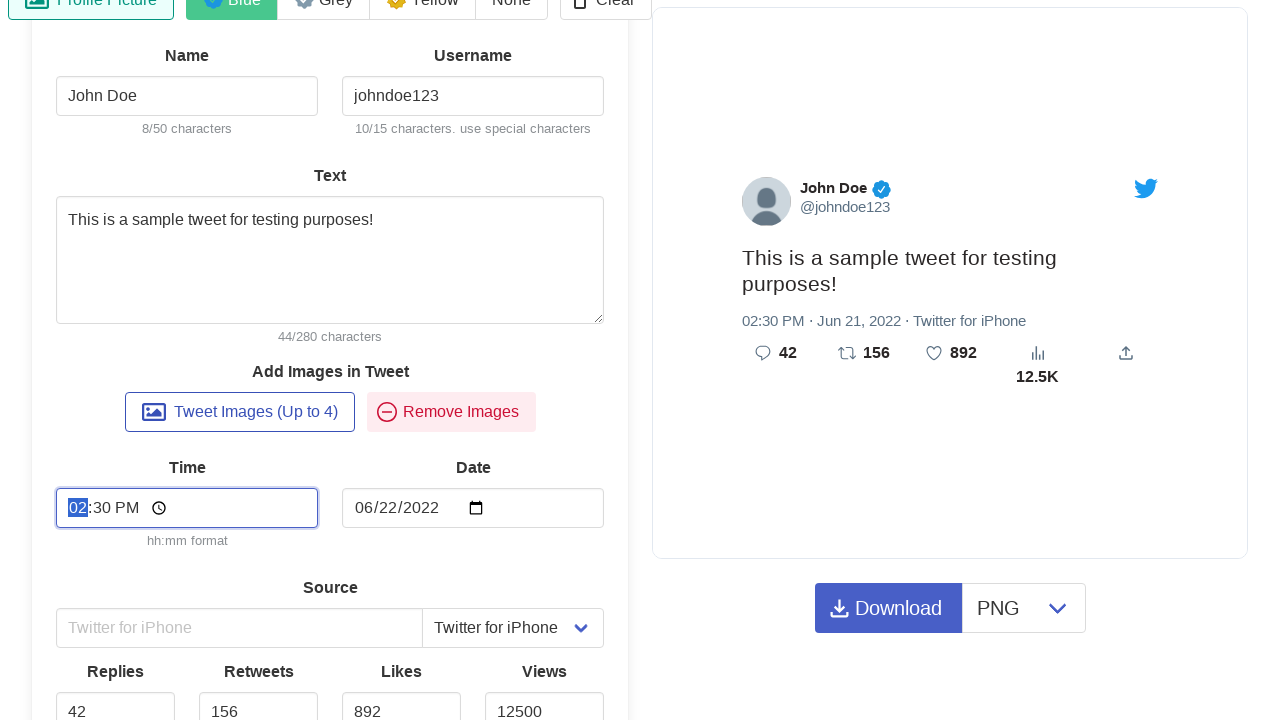

Filled date field with '2024-03-15' on #inputDate
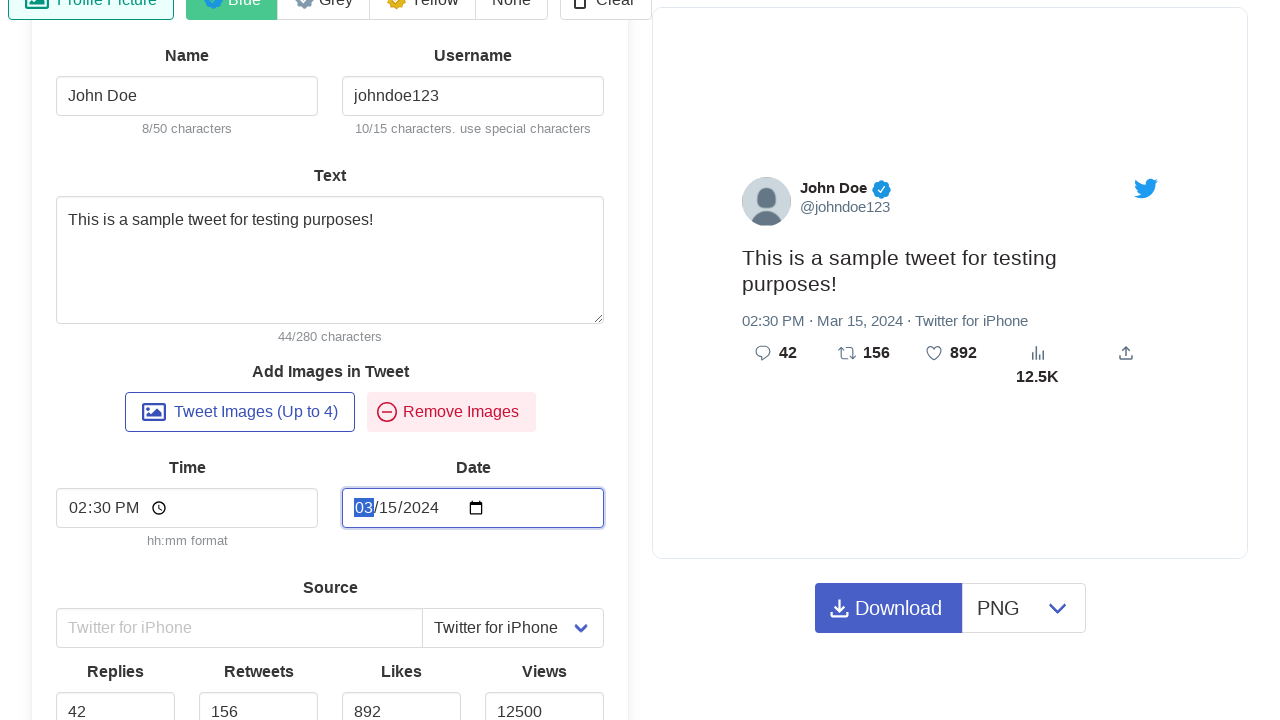

Filled source field with 'Twitter for Discord' on #inputSource
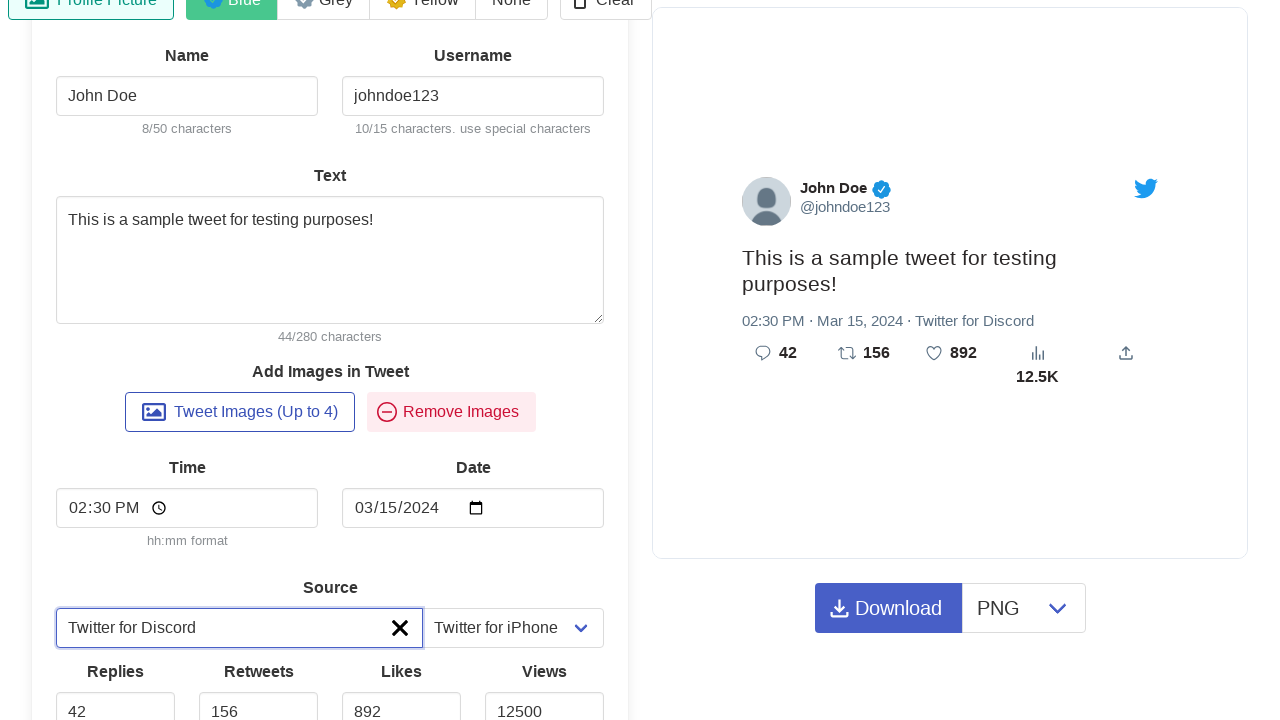

Selected Default theme at (378, 308) on internal:attr=[title="Default"s]
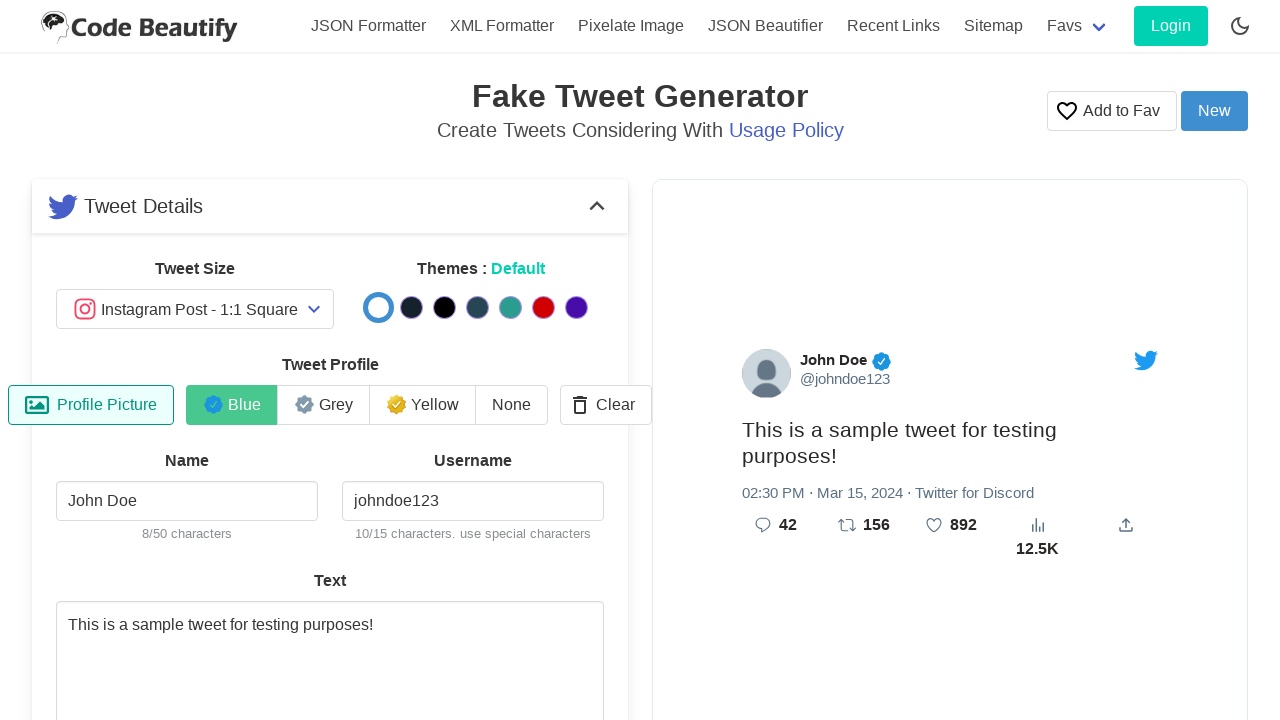

Selected no verification badge option at (512, 405) on #verifiedButtonNone
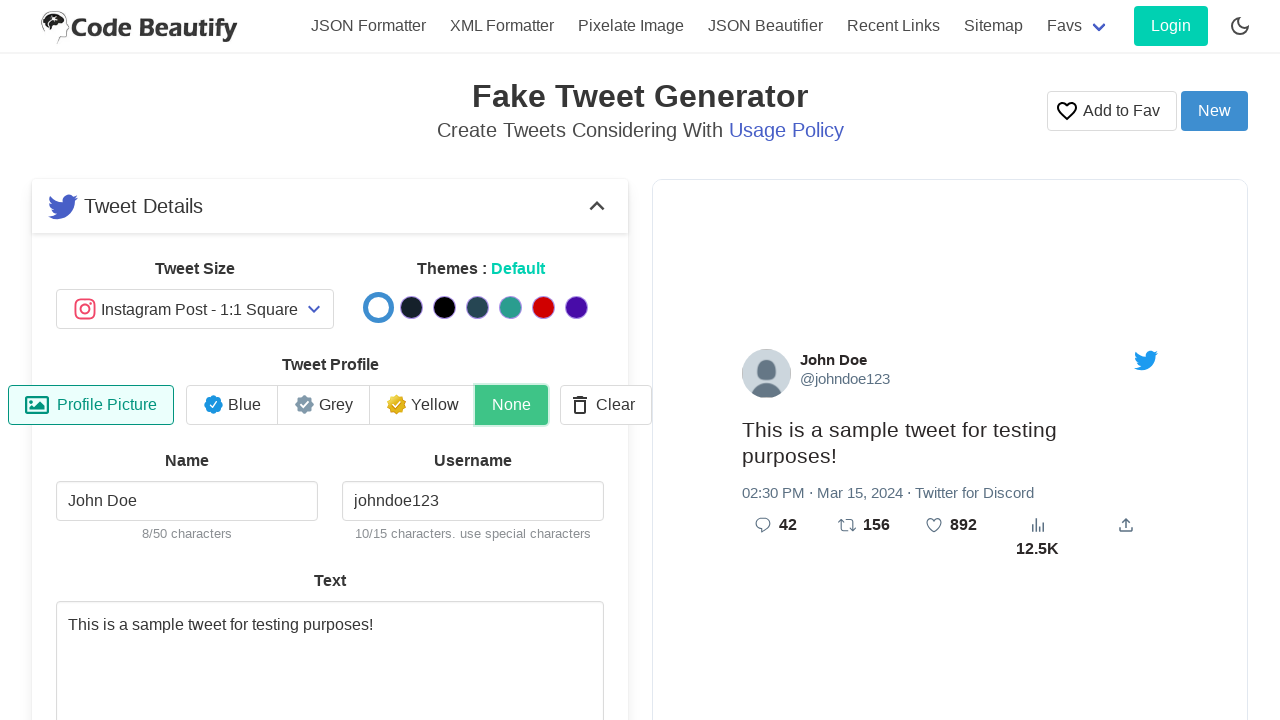

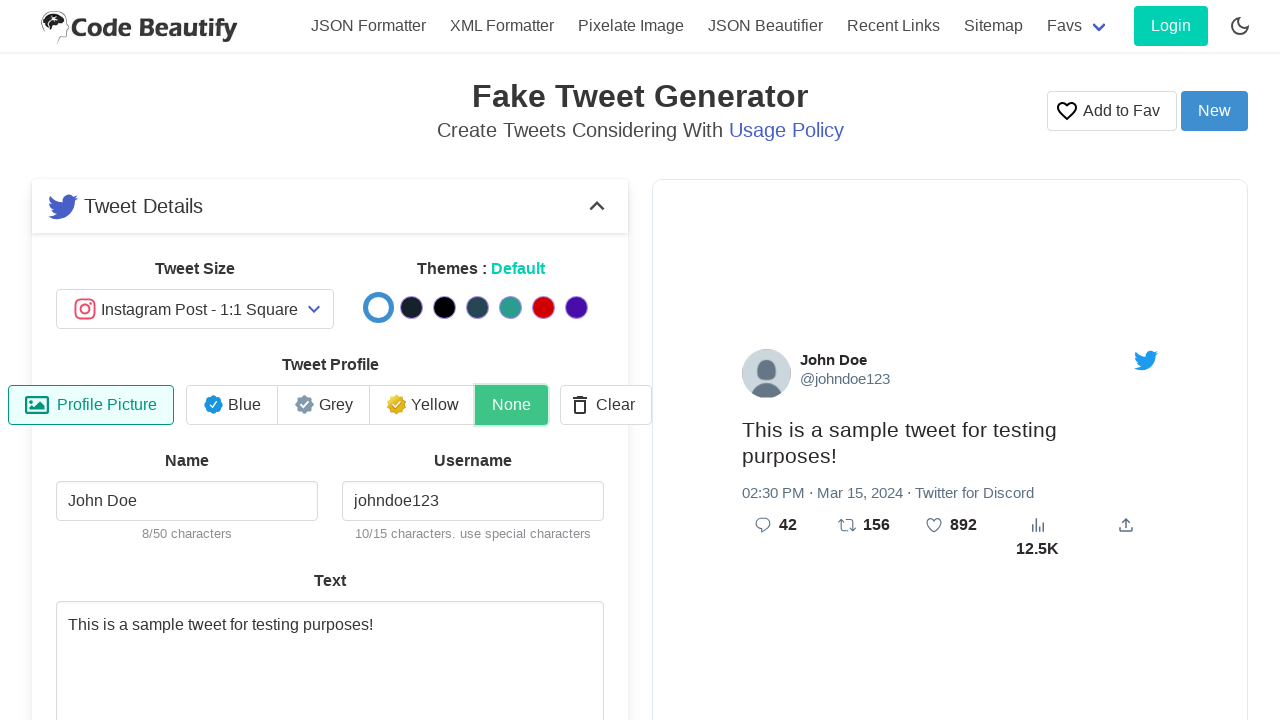